Tests clicking an animated button by starting an animation and then clicking the moving target button after the animation completes

Starting URL: http://www.uitestingplayground.com/animation

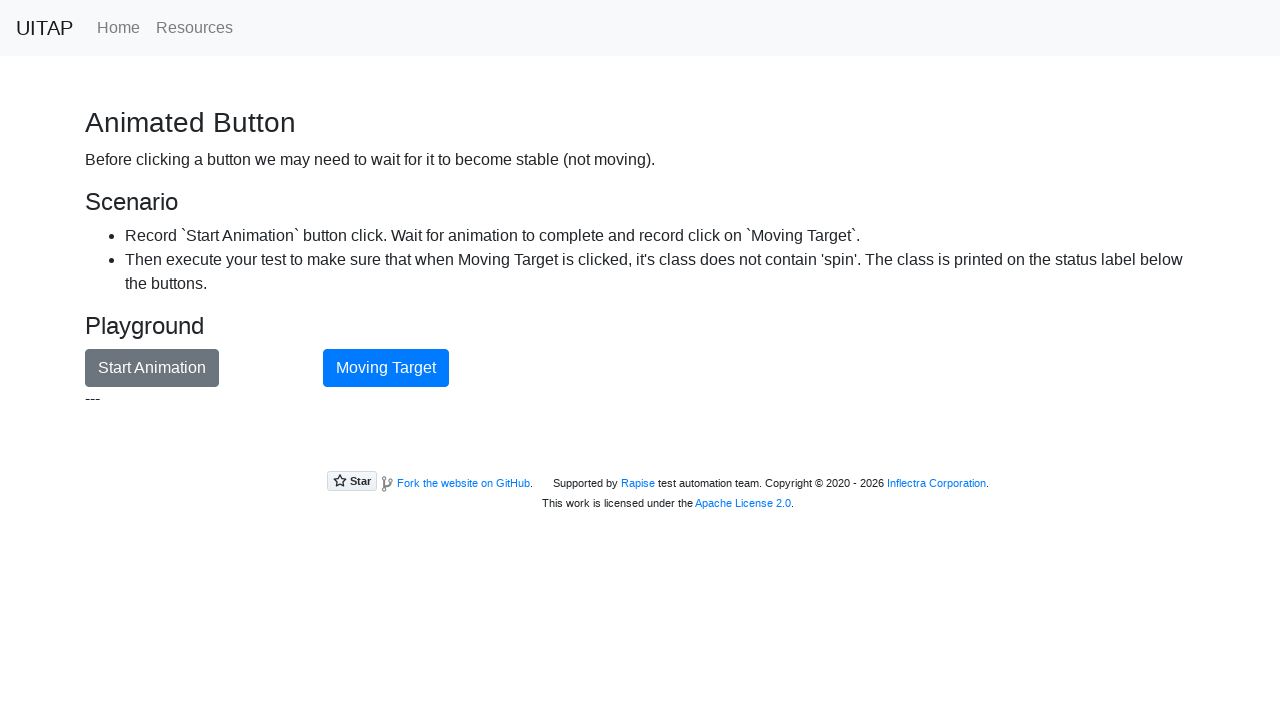

Clicked Start Animation button to initiate the animation at (152, 368) on button >> internal:has-text="Start Animation"i
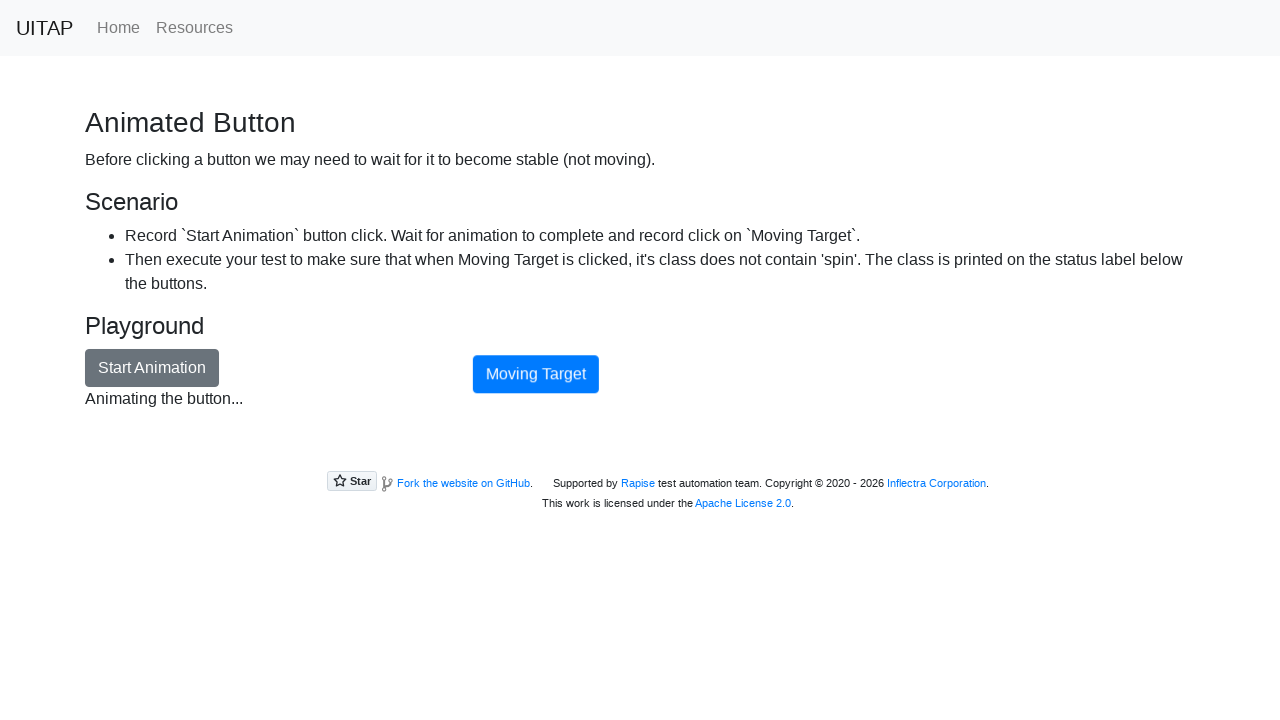

Waited 5 seconds for animation to complete
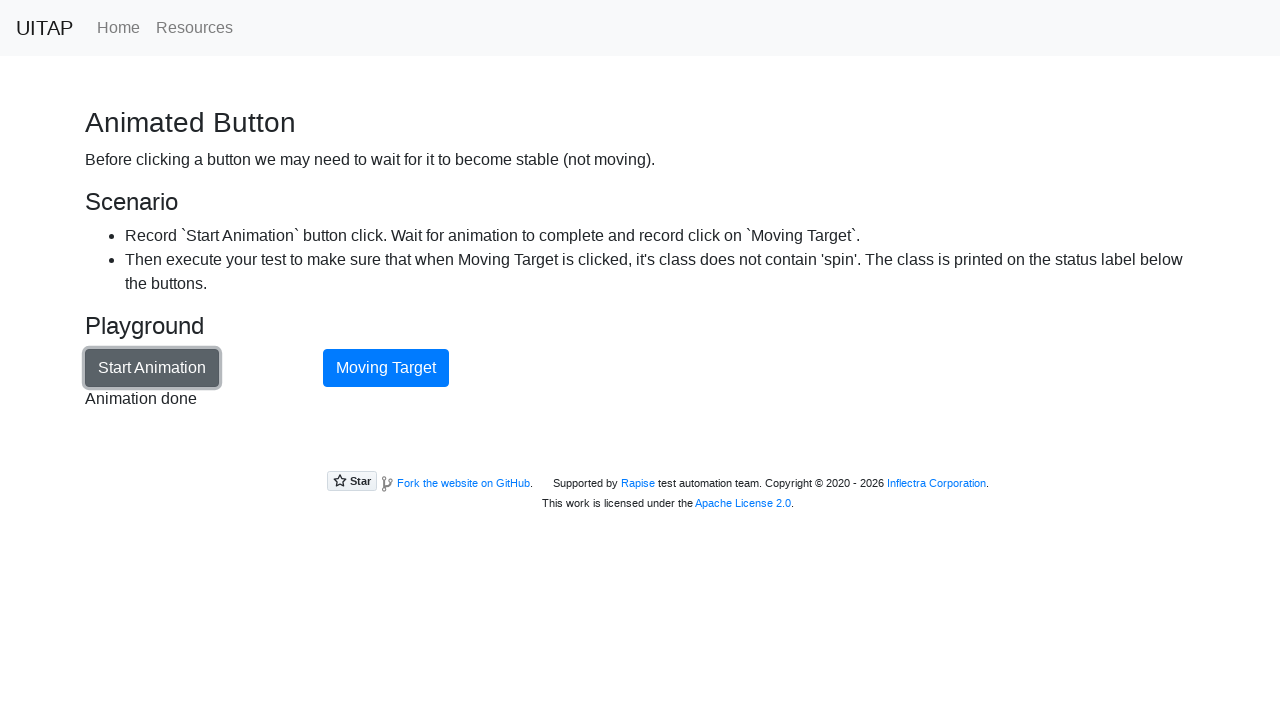

Clicked the Moving Target button after animation completed at (386, 368) on button >> internal:has-text="Moving Target"i
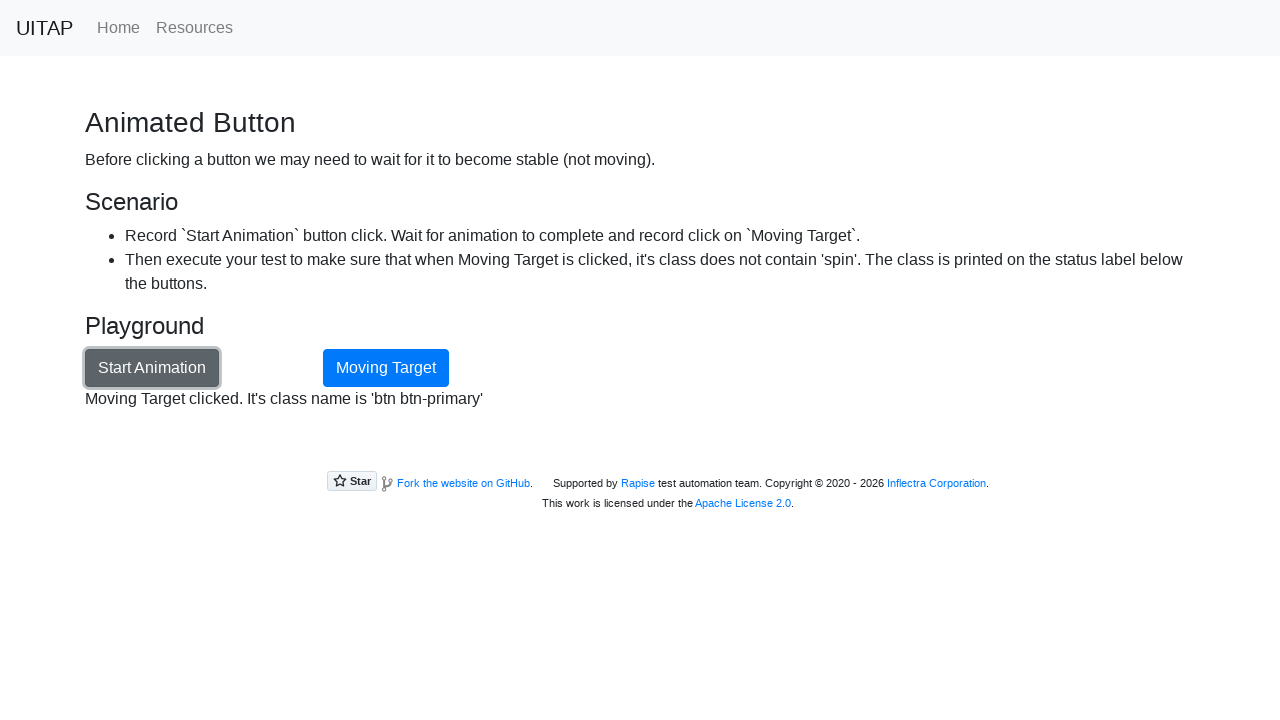

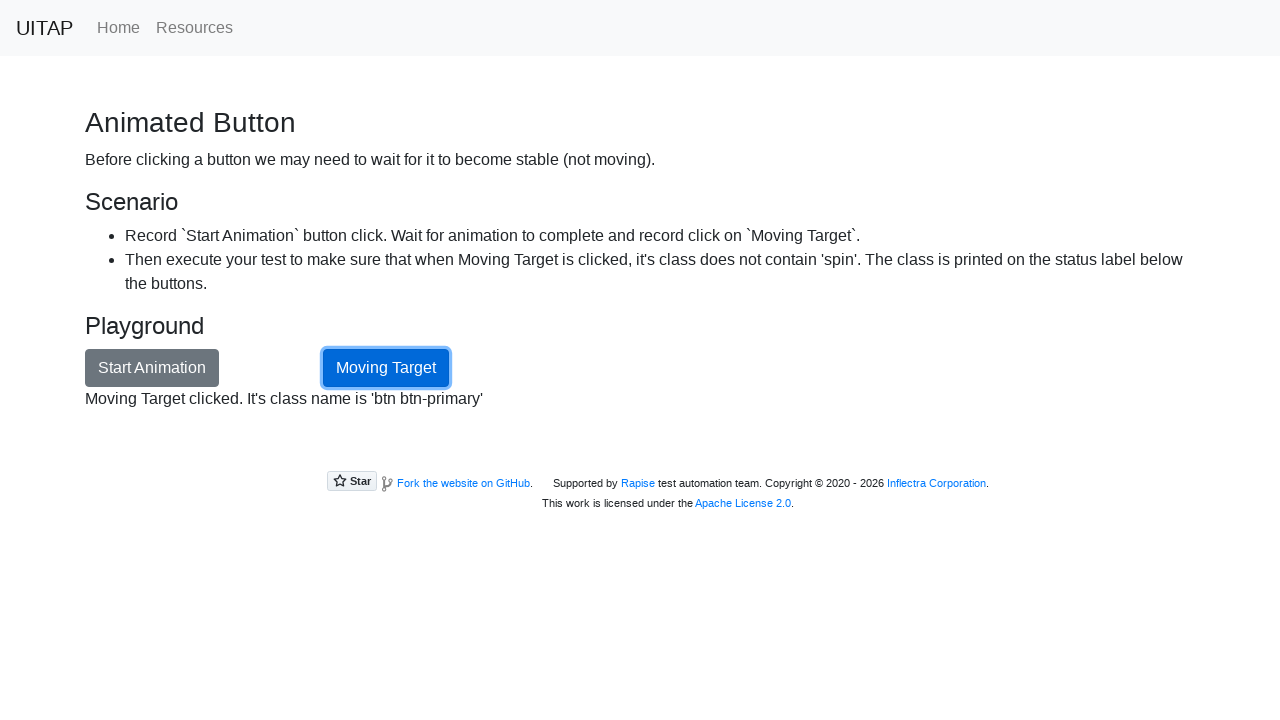